Tests confirm dialog handling by clicking the confirm button and accepting the confirmation dialog

Starting URL: https://demoqa.com/alerts

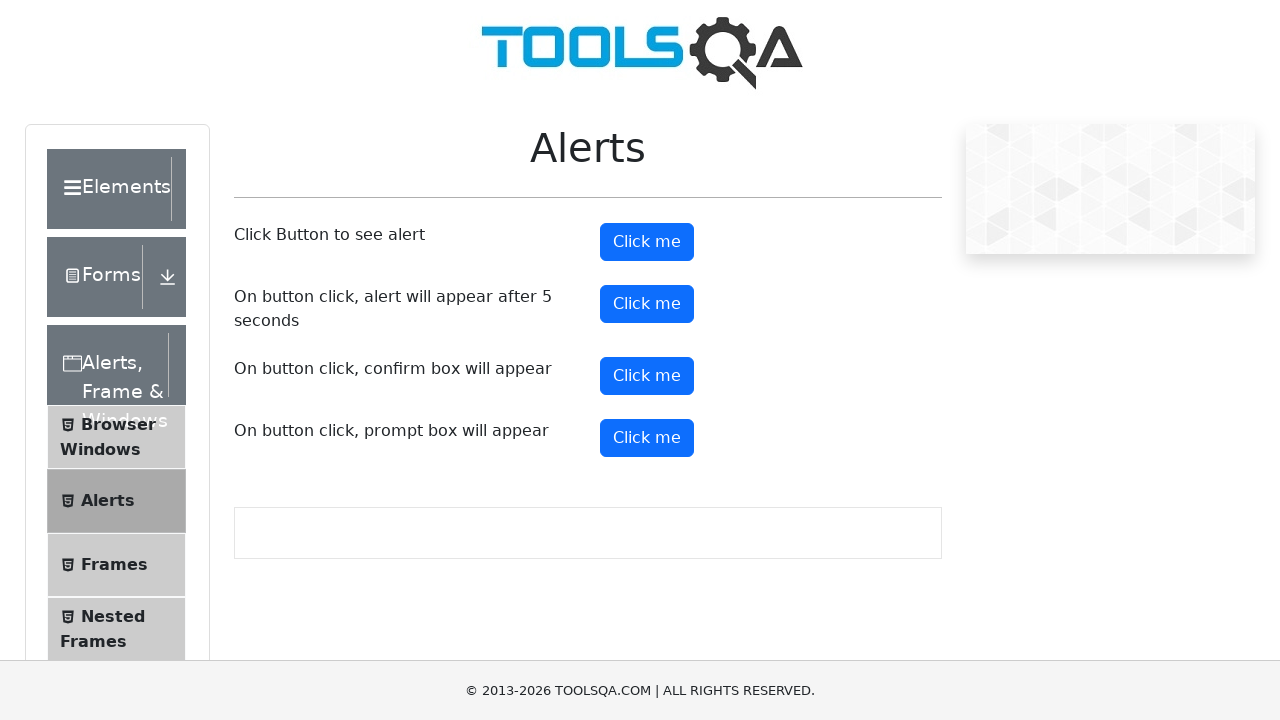

Set up dialog handler to accept confirm dialogs
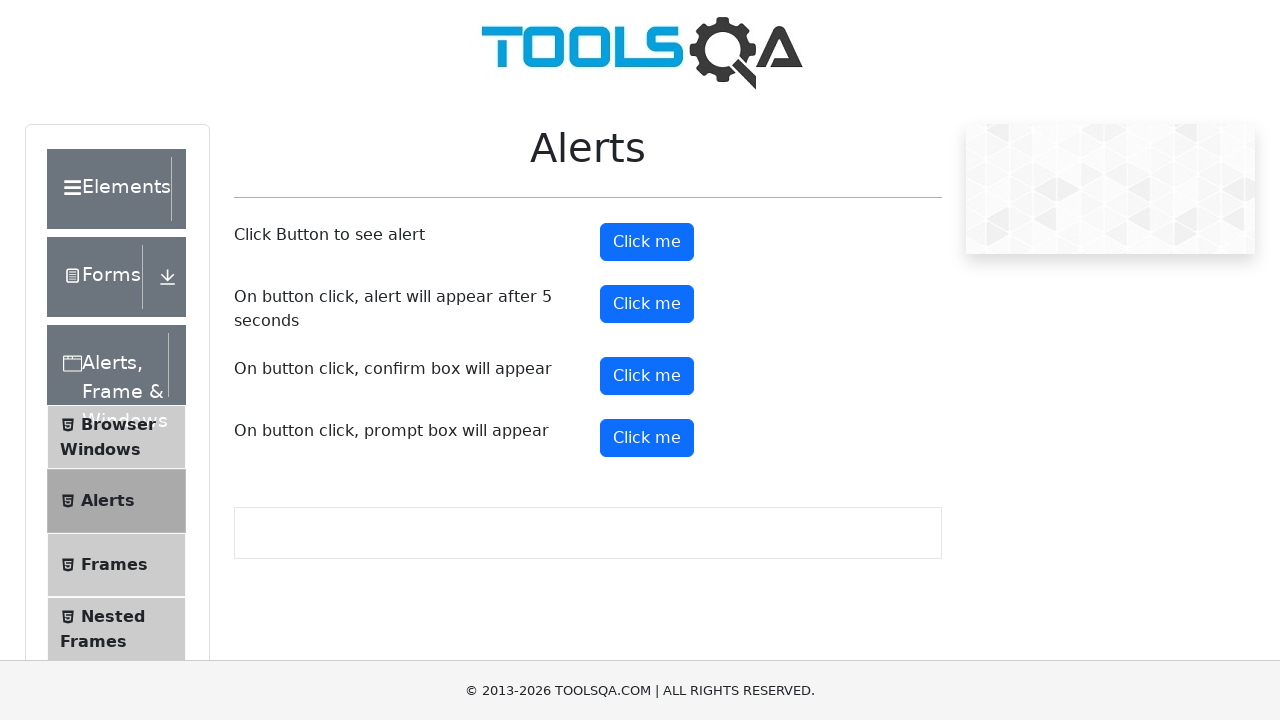

Clicked confirm button to trigger the confirm dialog at (647, 376) on #confirmButton
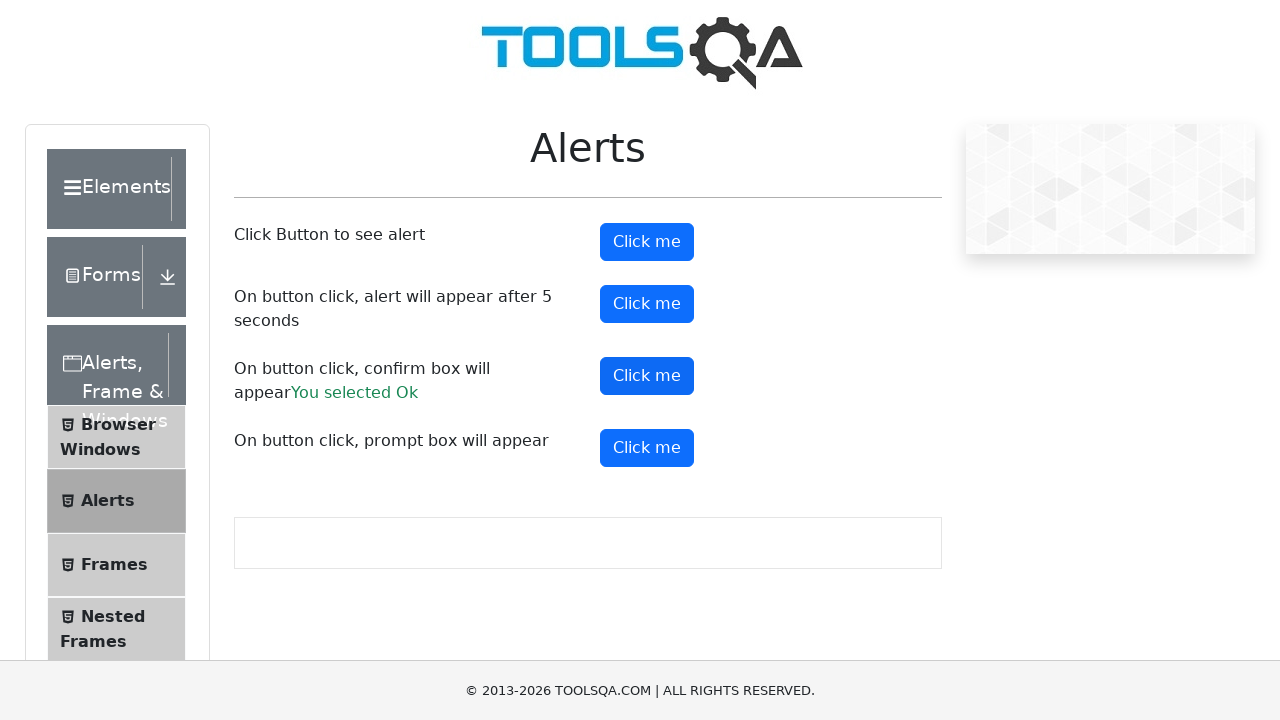

Confirm dialog result text appeared on the page
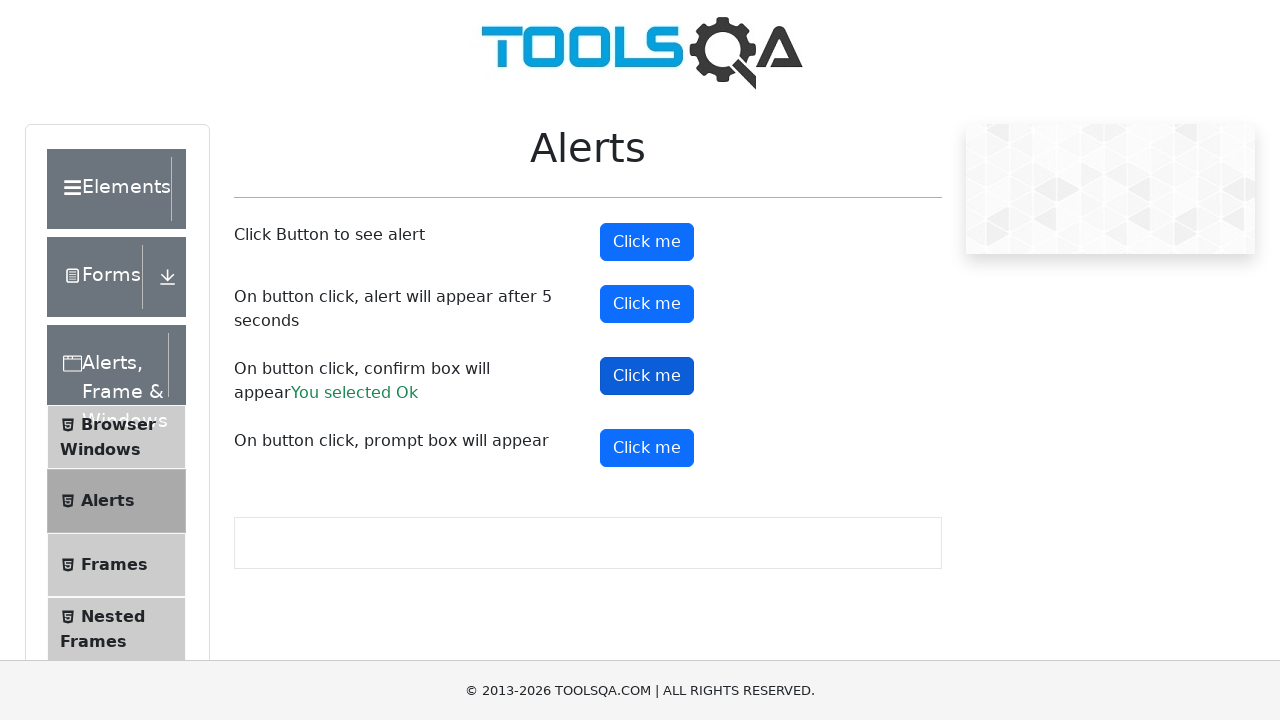

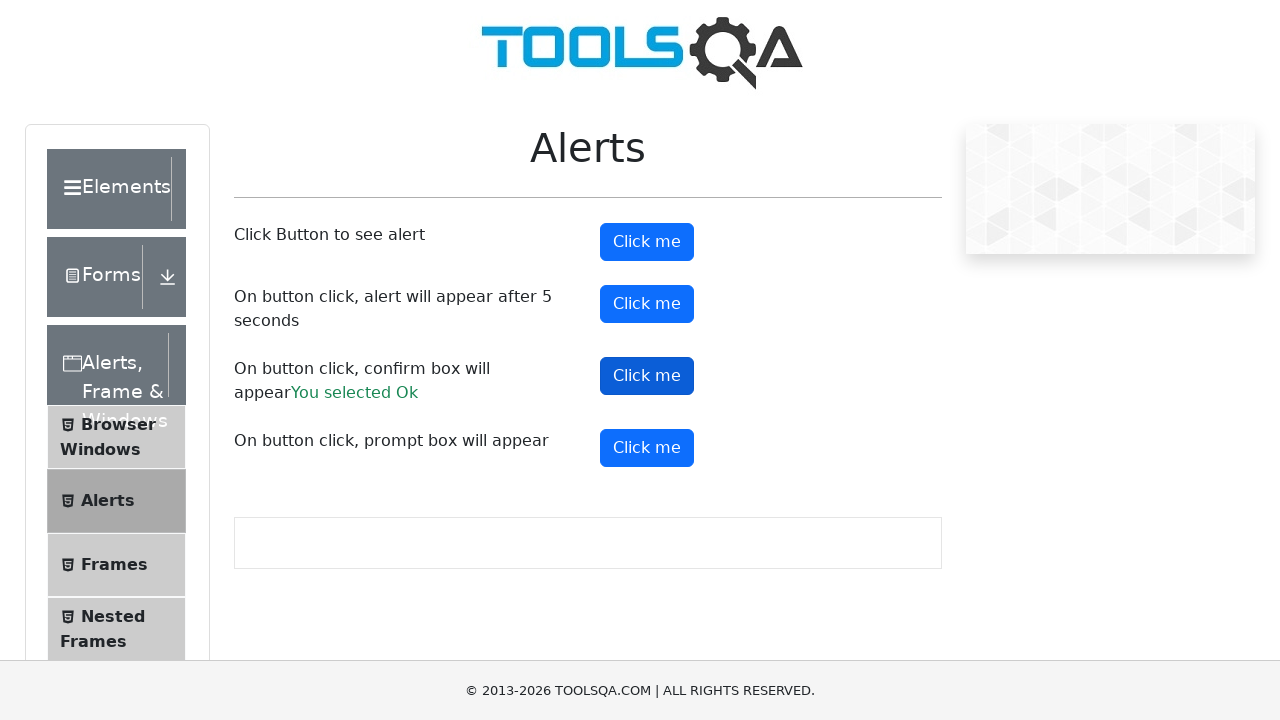